Tests a "Say Hello" web application by entering a name in an input field, clicking a button, and verifying the greeting output displays correctly.

Starting URL: https://anbo-sayhello.azurewebsites.net/

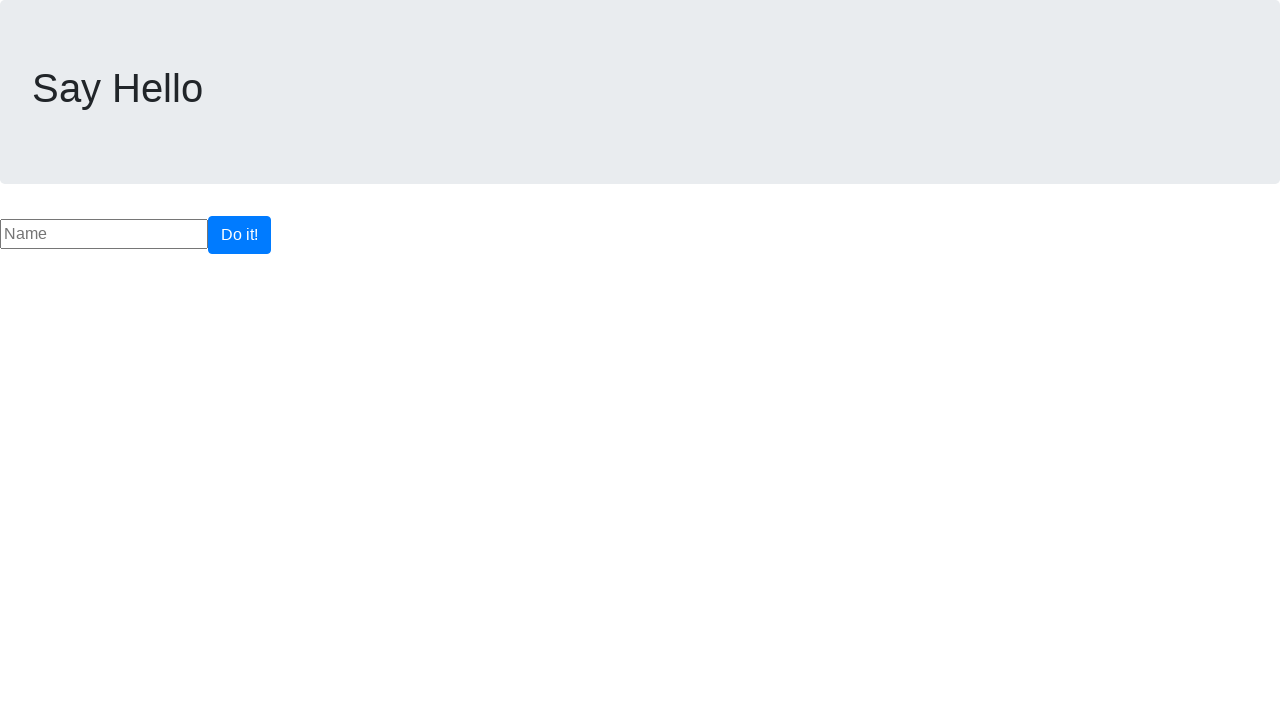

Verified page title is 'Say Hello'
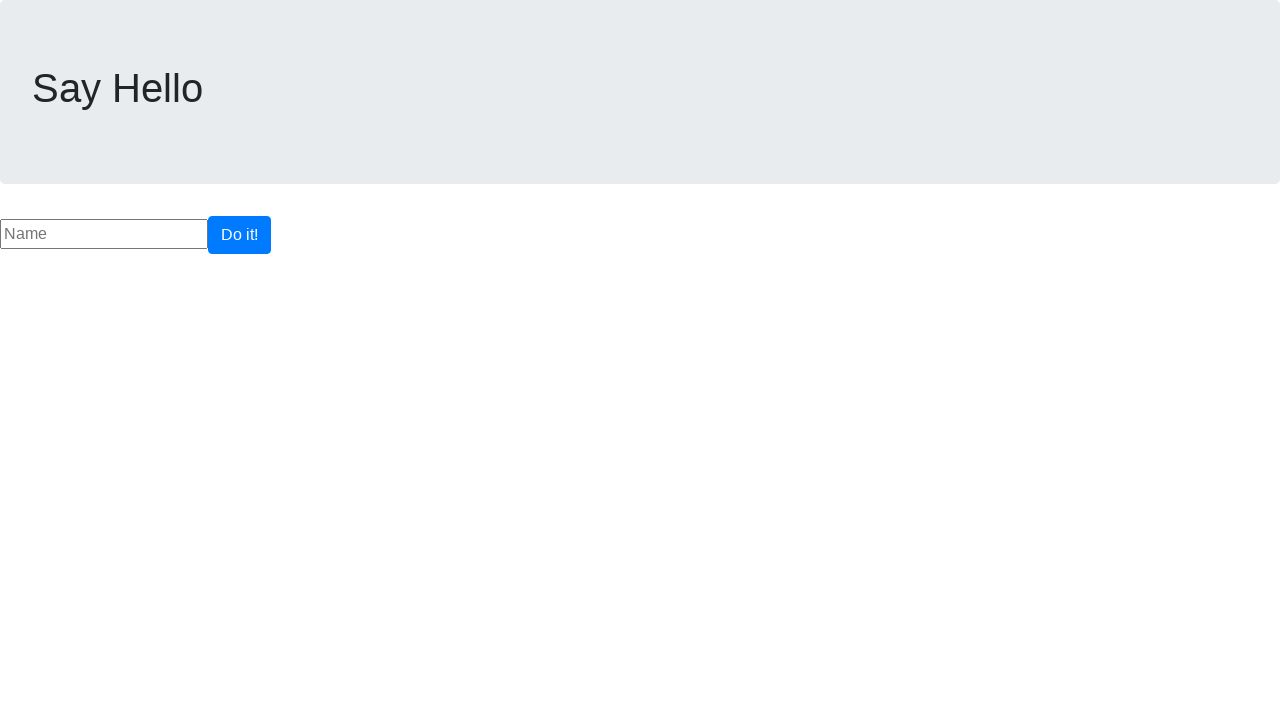

Entered 'Anders' in the input field on #inputField
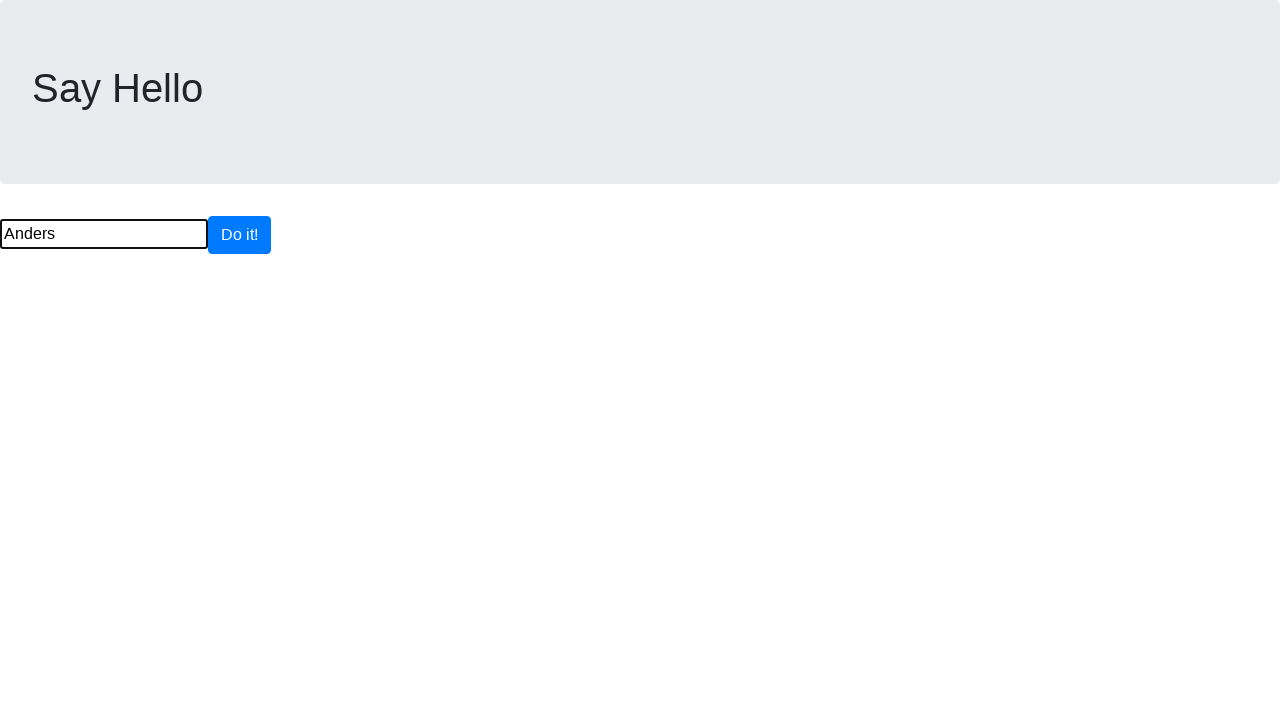

Clicked the Say Hello button at (240, 235) on #button
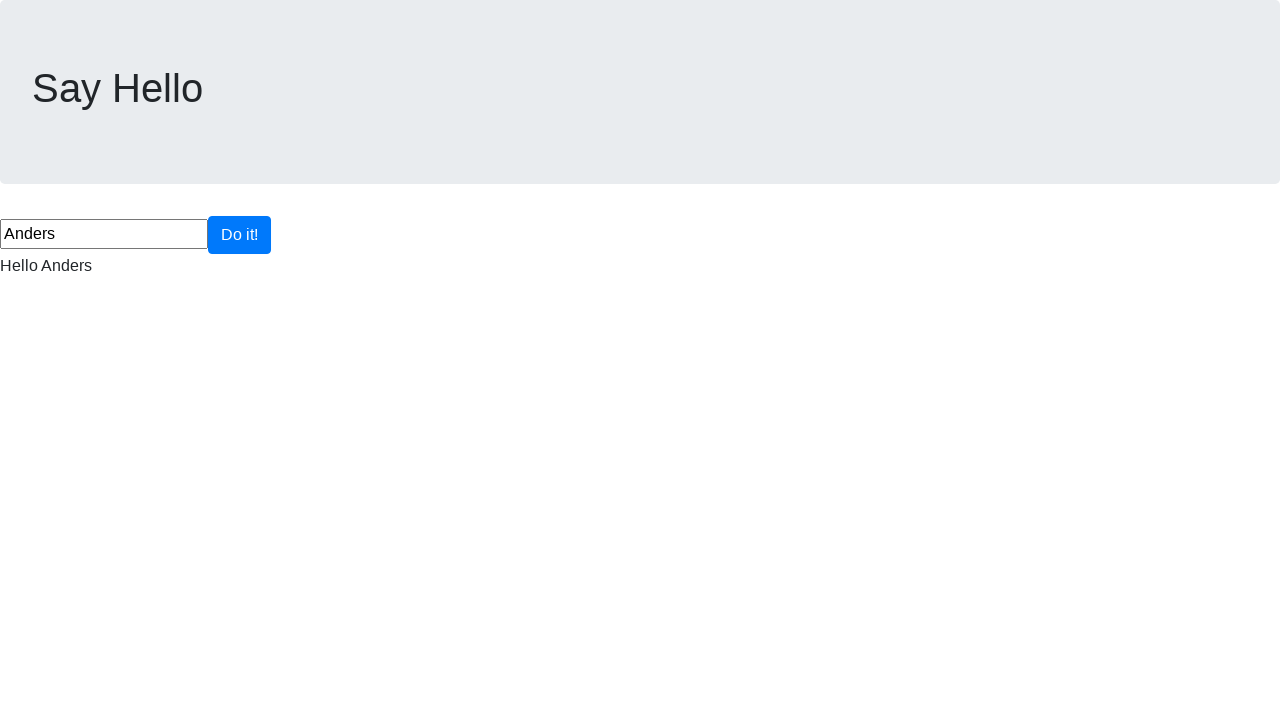

Output field loaded and is visible
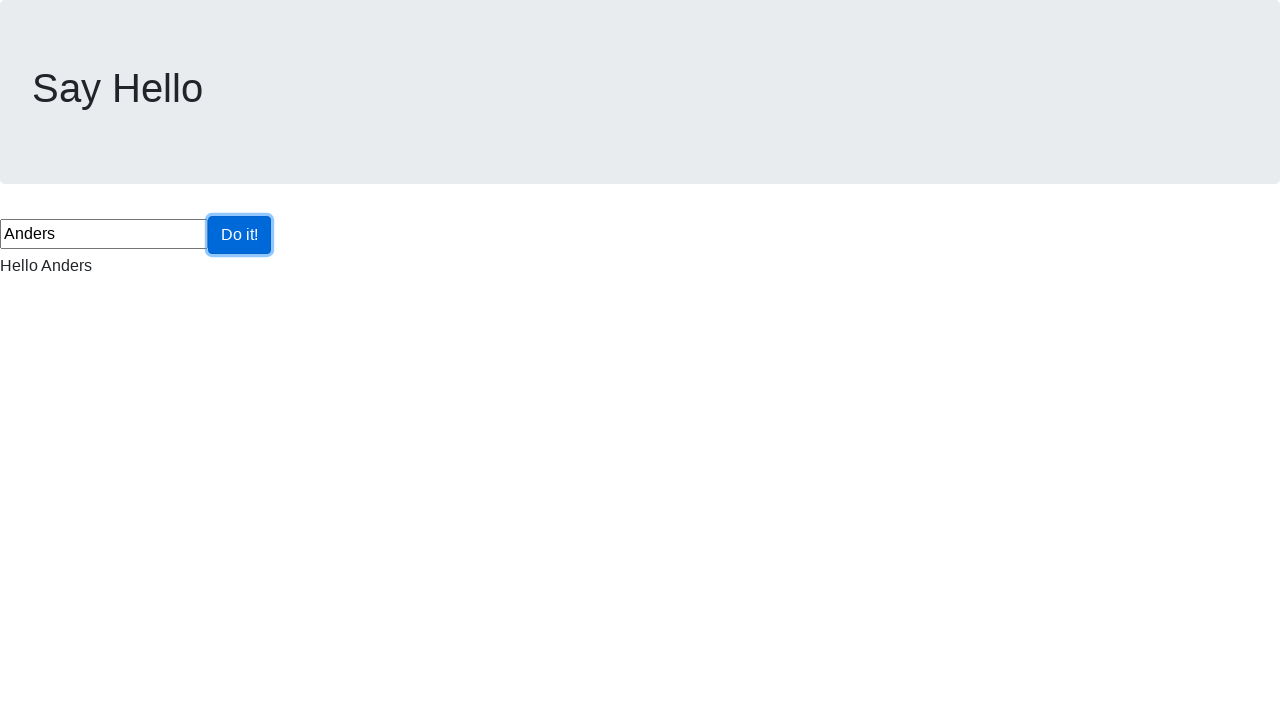

Verified greeting output displays 'Hello Anders'
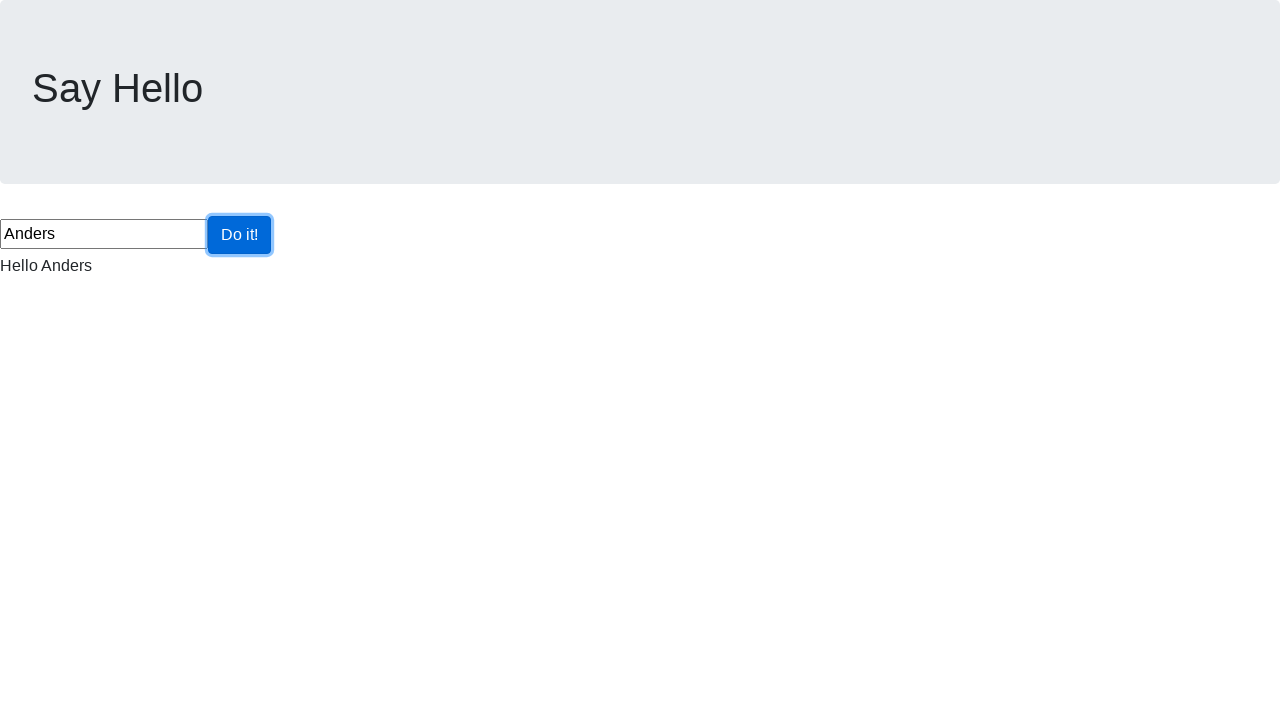

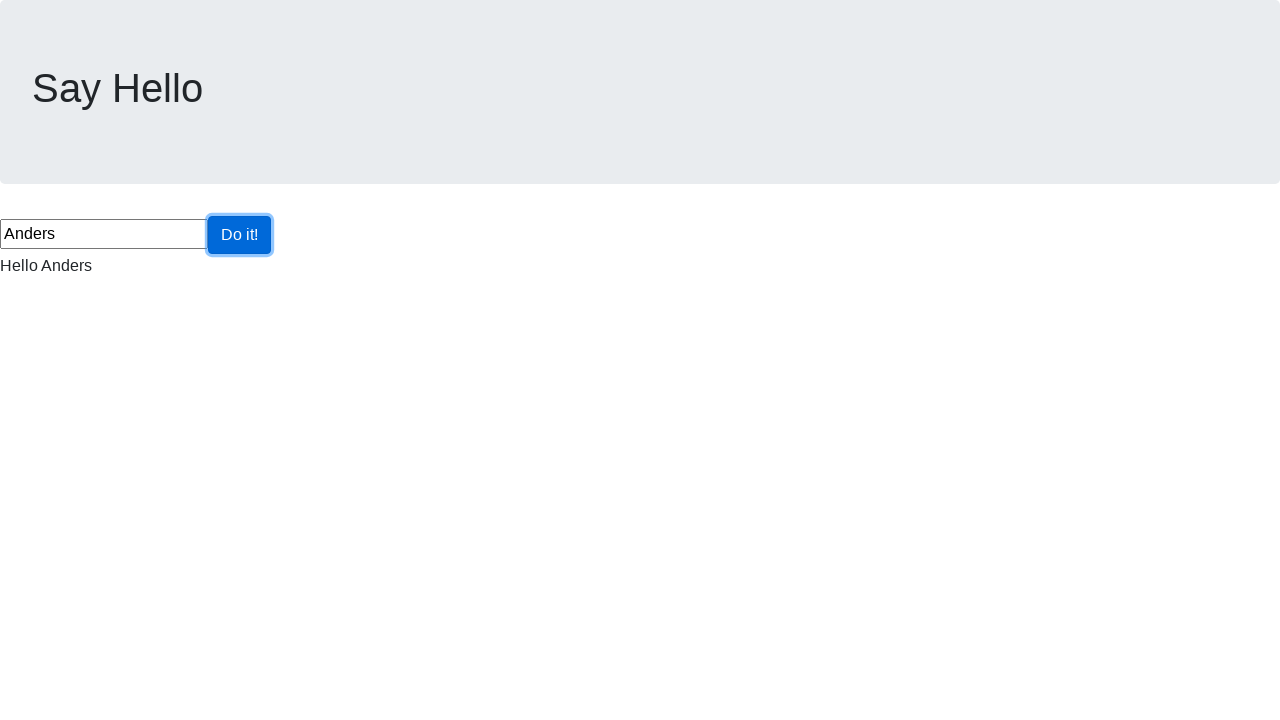